Tests checkbox interaction by checking its initial state and then clicking to toggle it

Starting URL: https://training-support.net/webelements/dynamic-controls

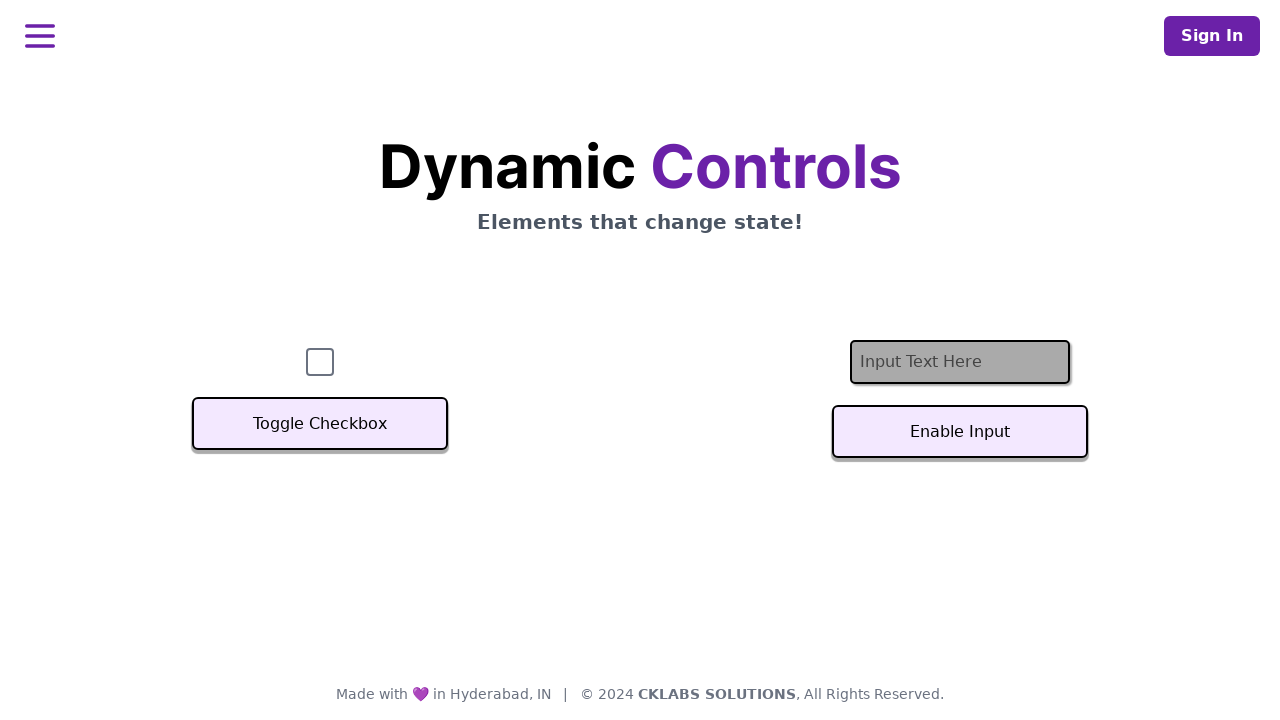

Located checkbox element with id 'checkbox'
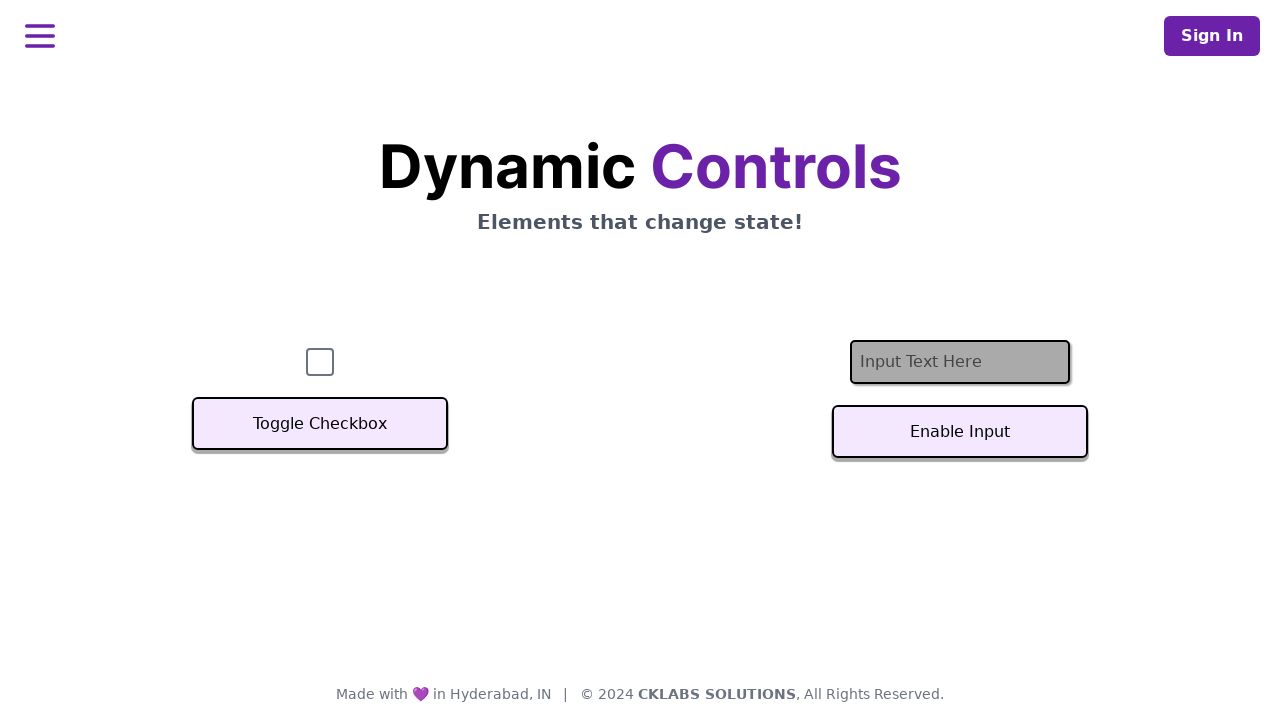

Verified checkbox is initially unchecked
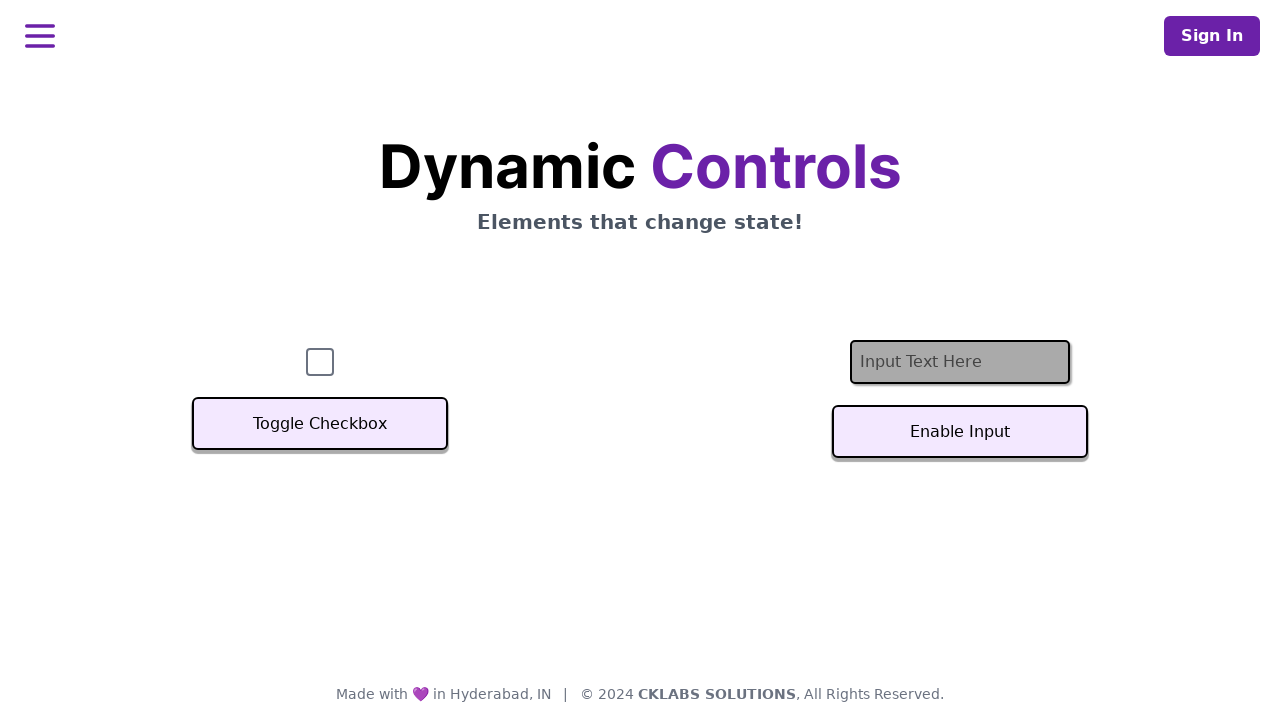

Clicked checkbox to toggle its state at (320, 362) on #checkbox
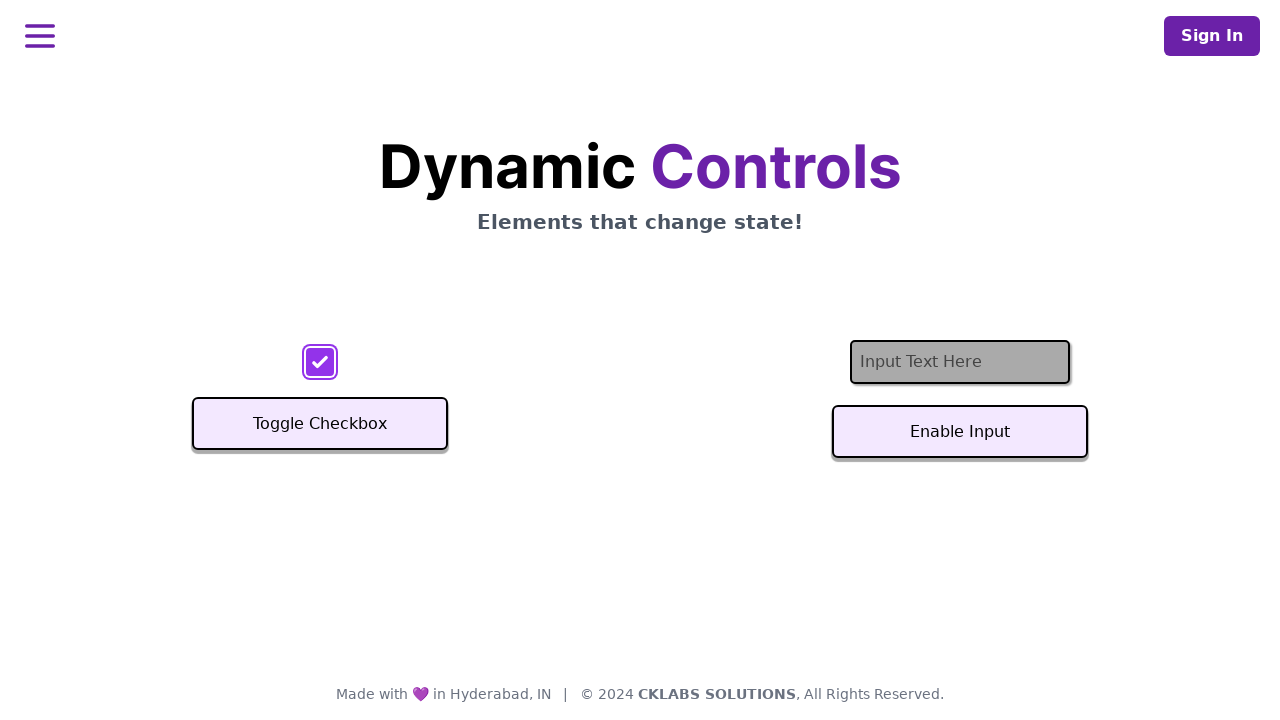

Verified checkbox is now checked after toggle
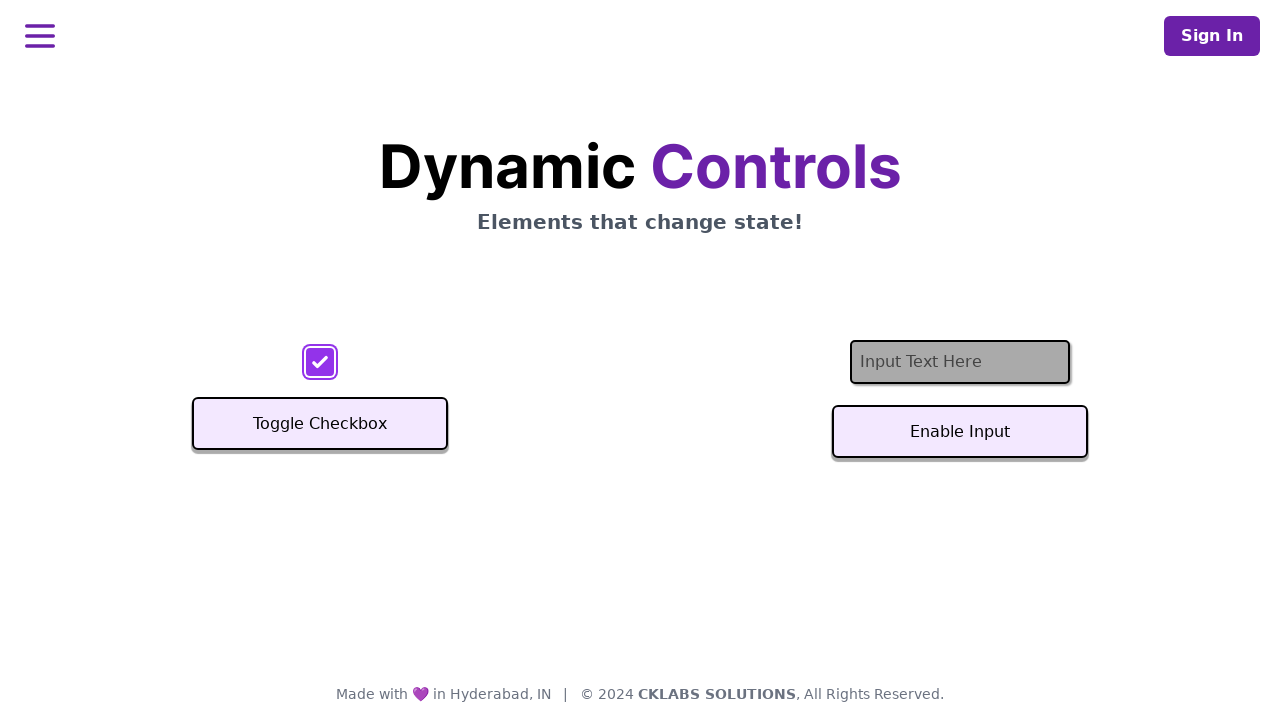

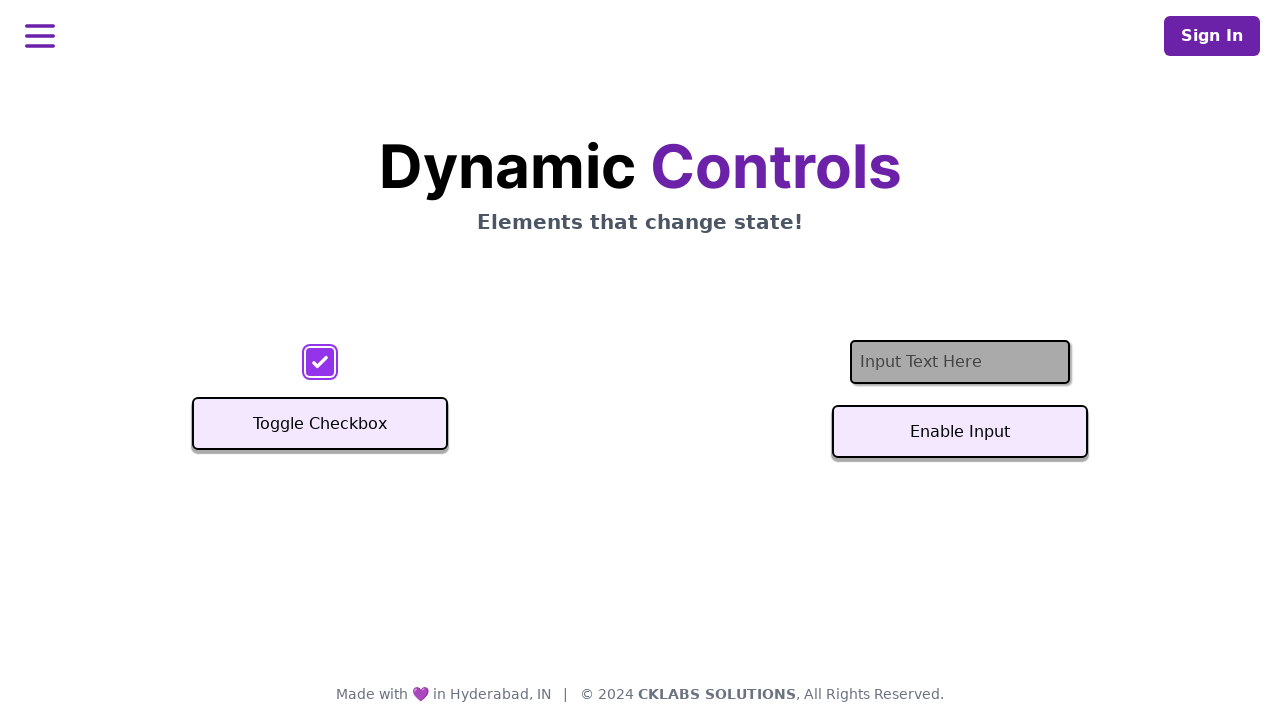